Navigates to Selenium downloads page and clicks on a download link containing "32" in the text

Starting URL: https://www.selenium.dev/downloads

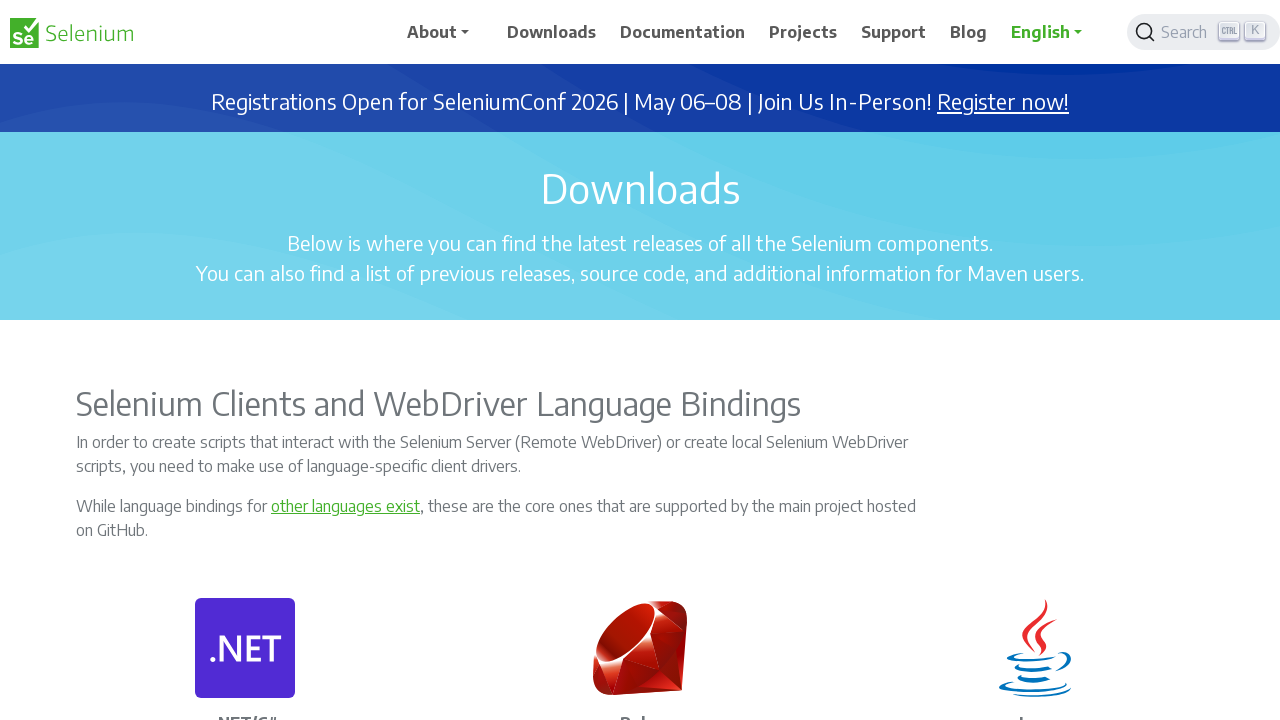

Navigated to Selenium downloads page
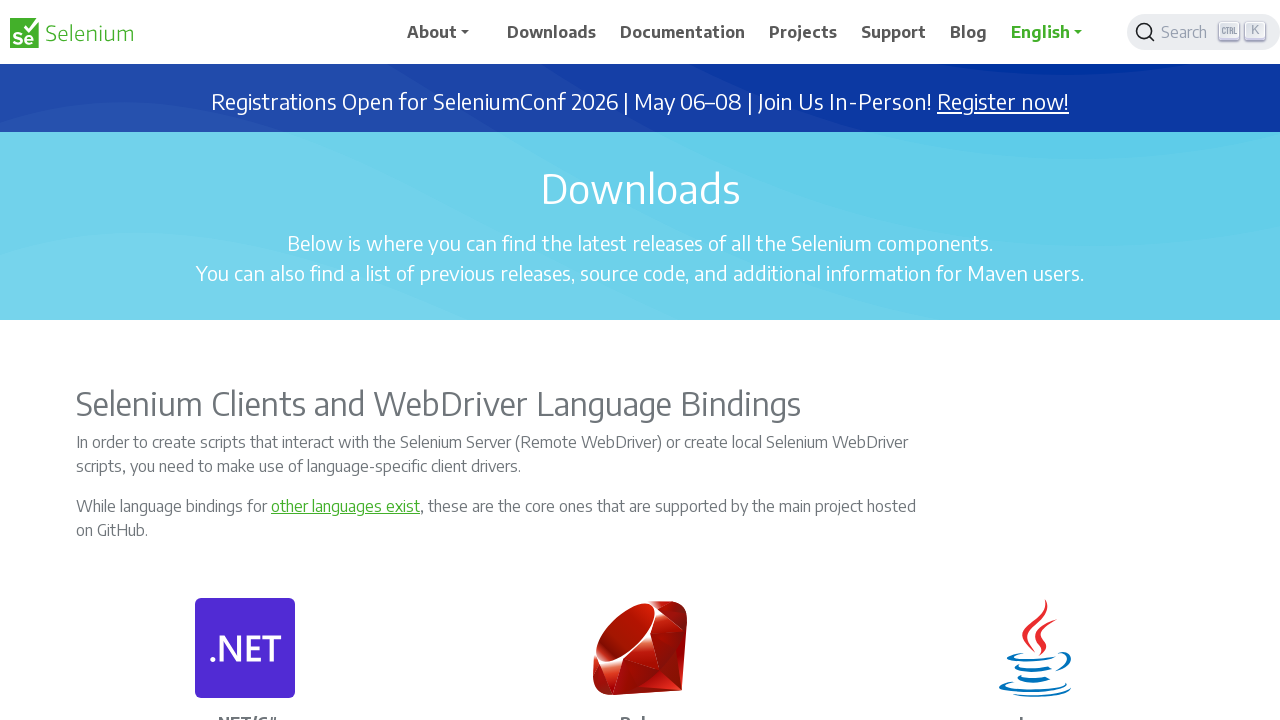

Clicked on download link containing '32' in the text at (722, 361) on text=/.*32.*/
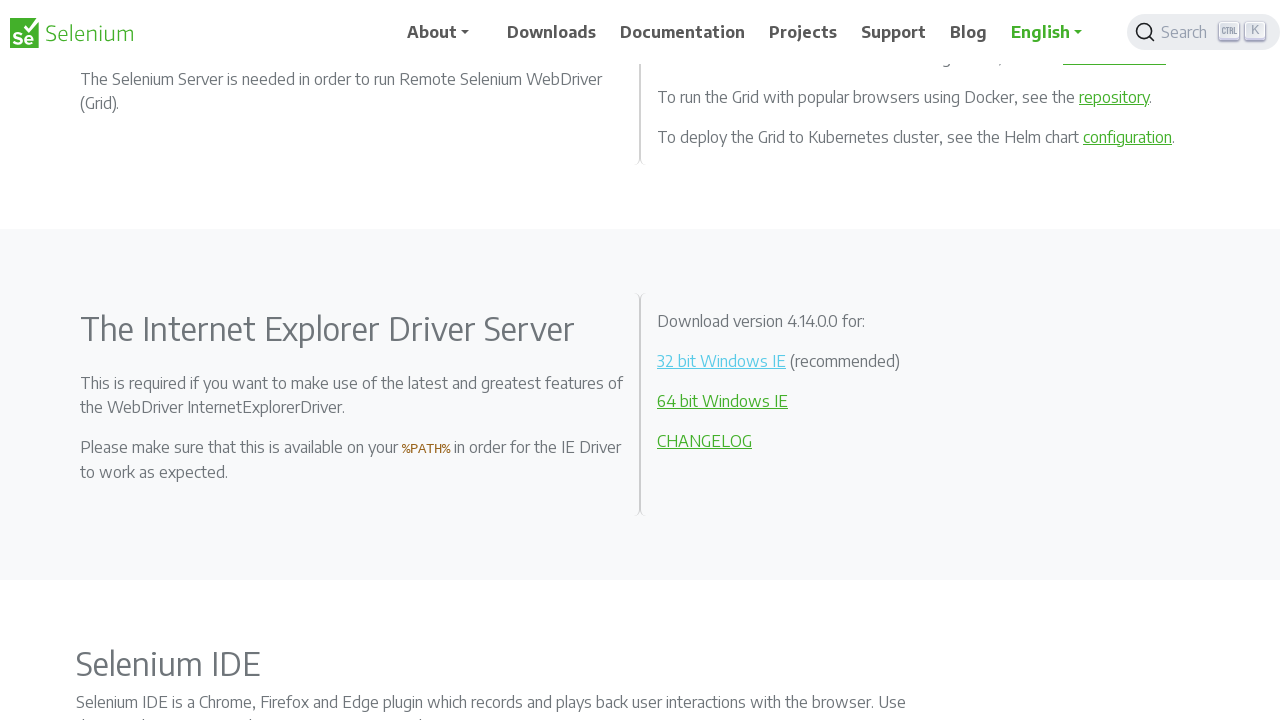

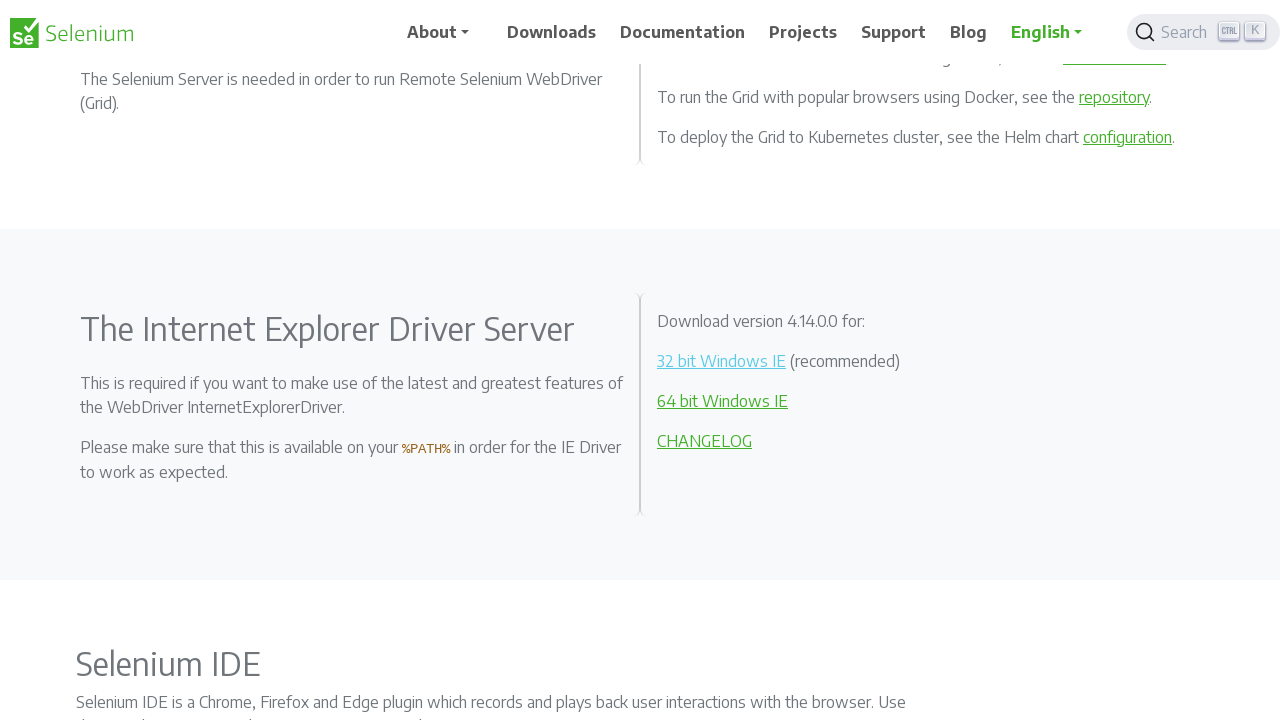